Tests opening a new browser window, navigating to a different URL in that window, and verifying that two window handles exist.

Starting URL: https://the-internet.herokuapp.com/windows

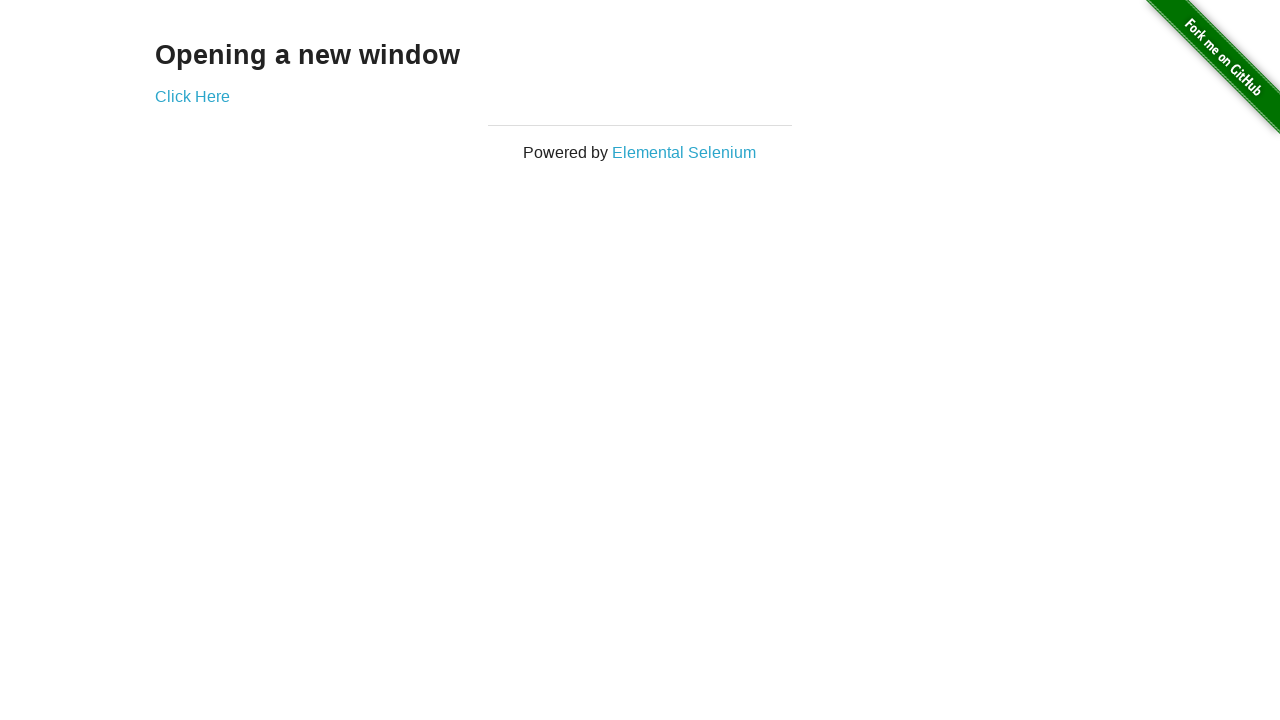

Opened a new browser page/window
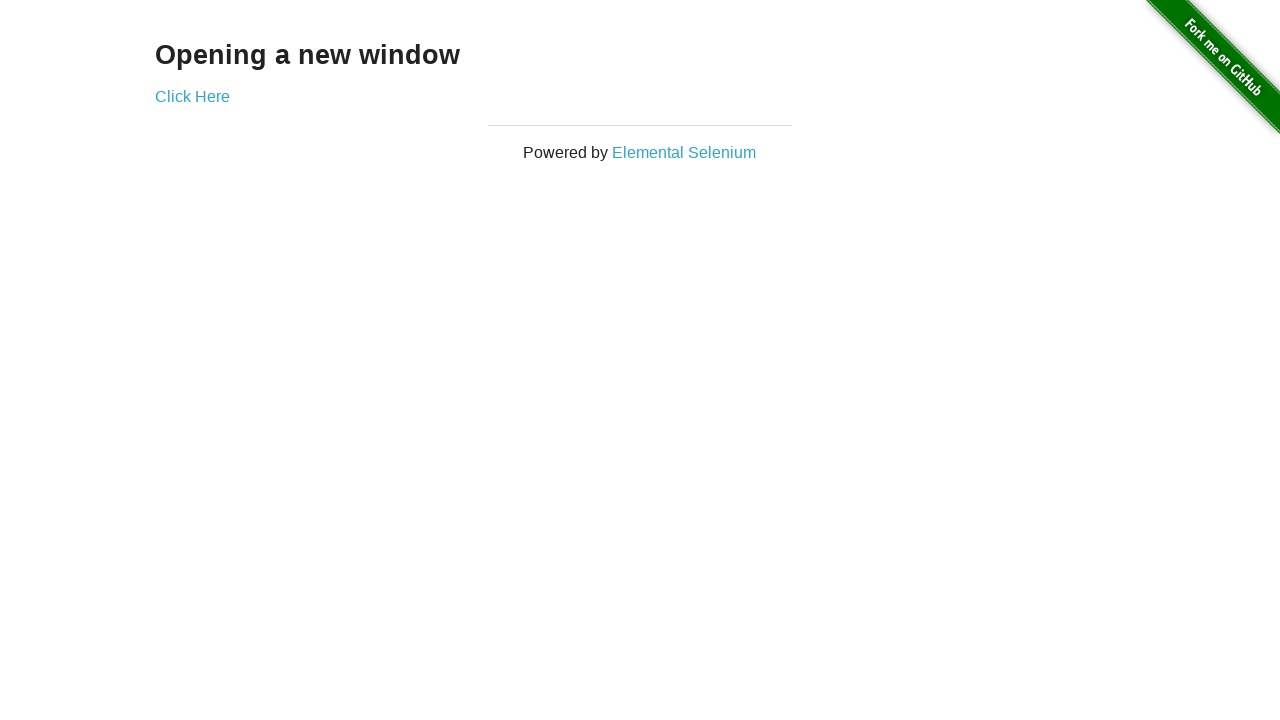

Navigated new page to https://the-internet.herokuapp.com/typos
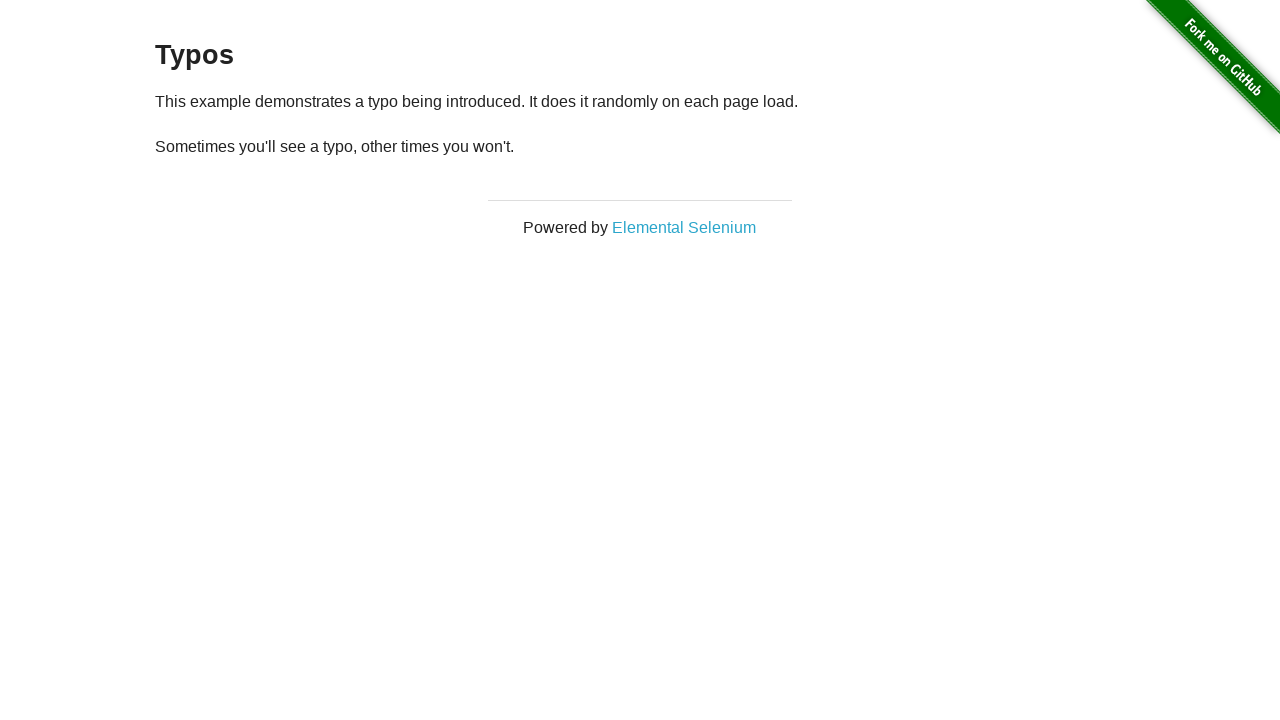

Verified that 2 window handles exist in the context
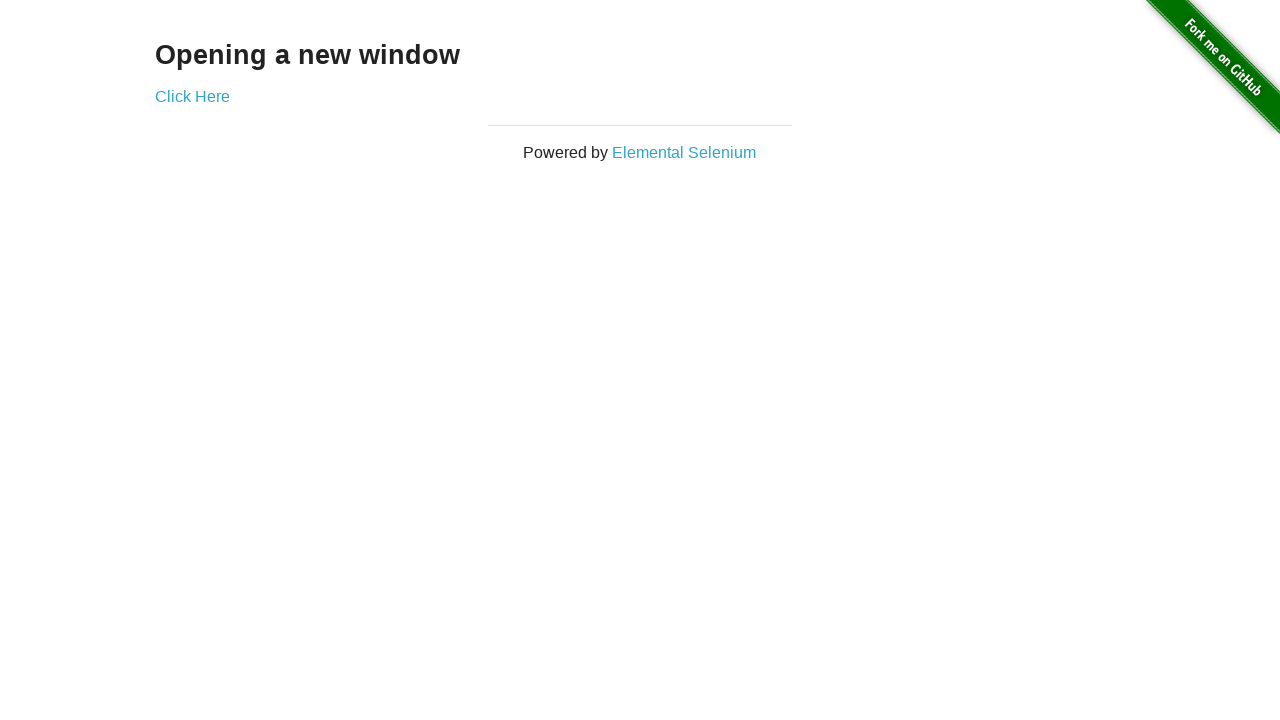

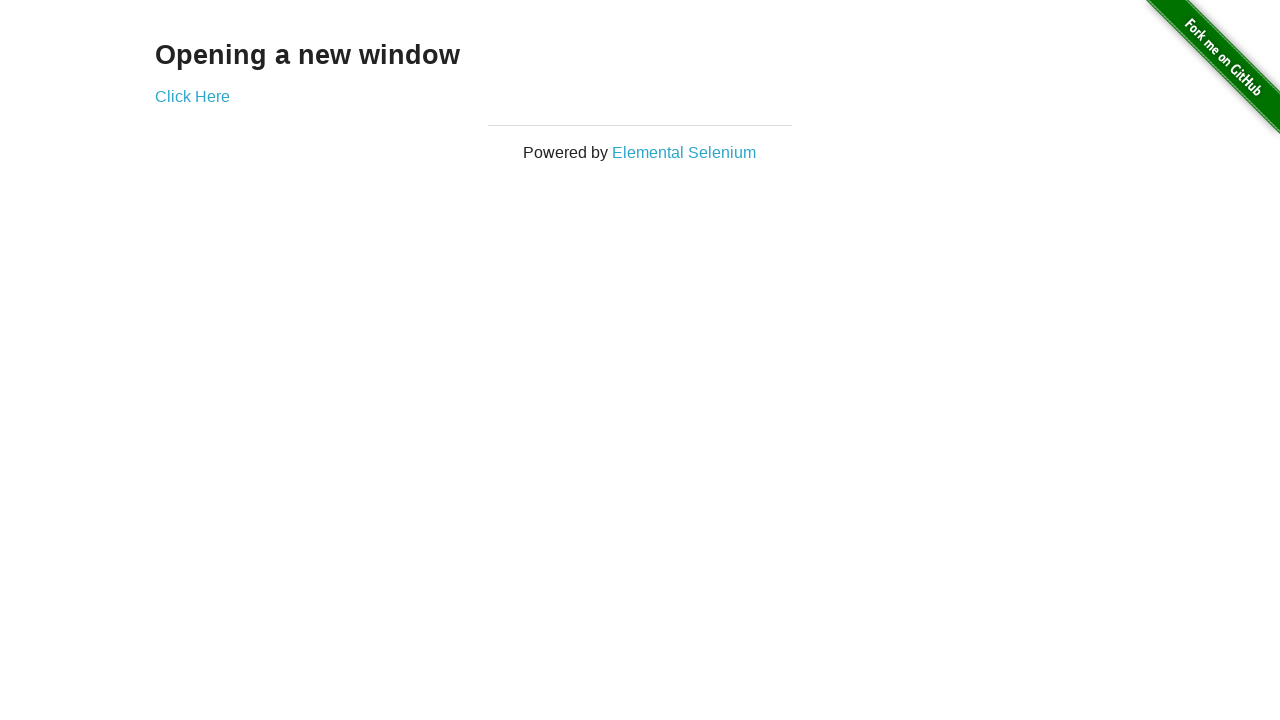